Opens multiple windows by clicking "Open Multiple" button, iterates through all opened pages to find one with title "Web Table", then searches for a name in that page.

Starting URL: https://leafground.com/window.xhtml

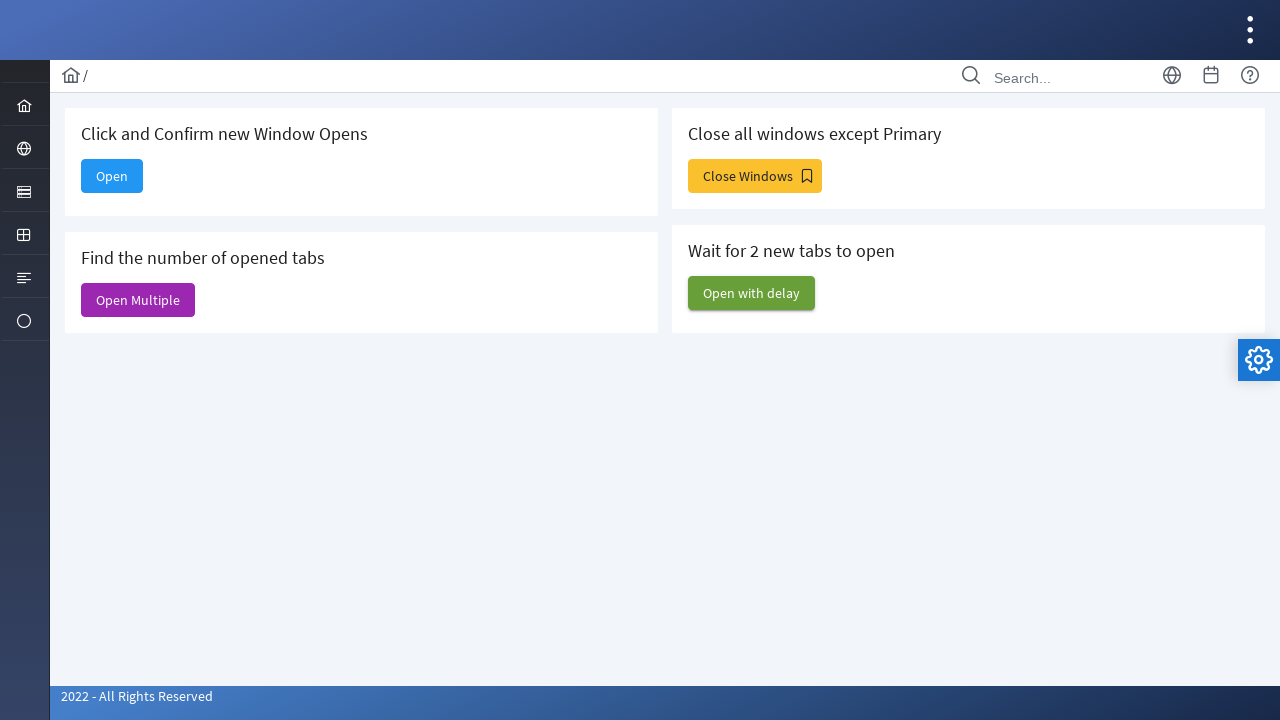

Clicked 'Open Multiple' button to open multiple windows at (138, 300) on internal:text="Open Multiple"s
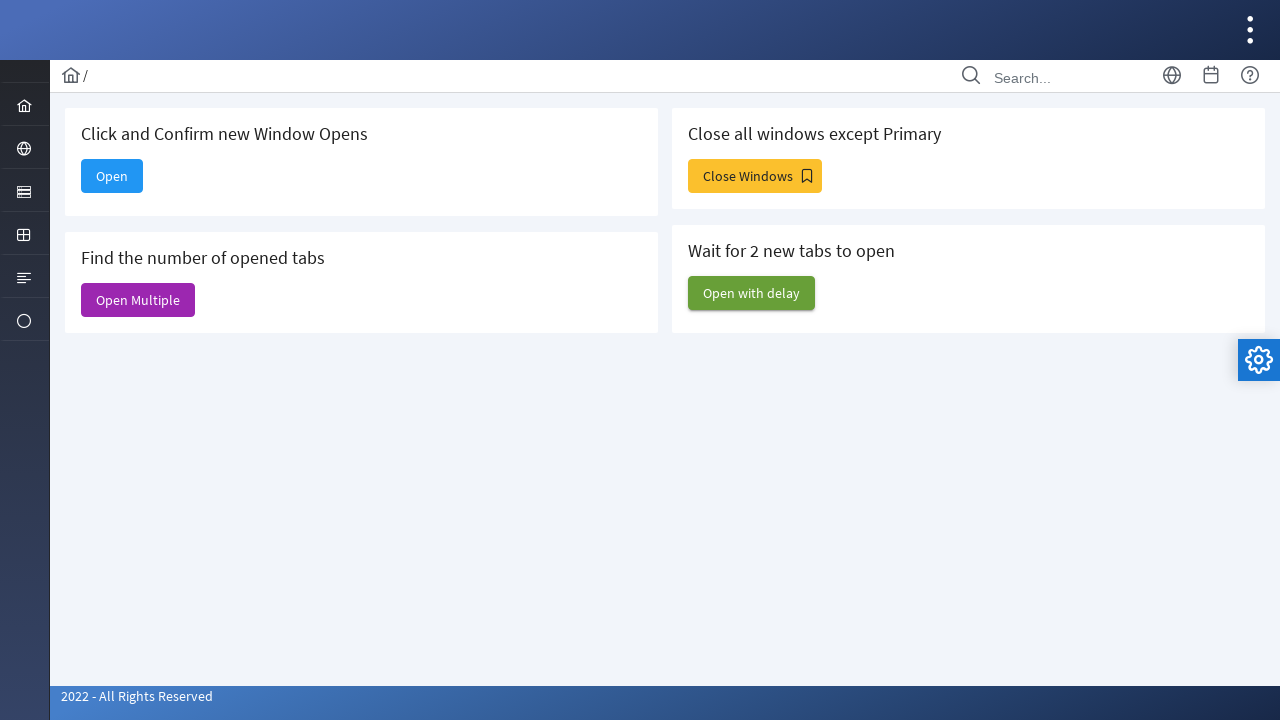

Waited 2 seconds for all pages to open
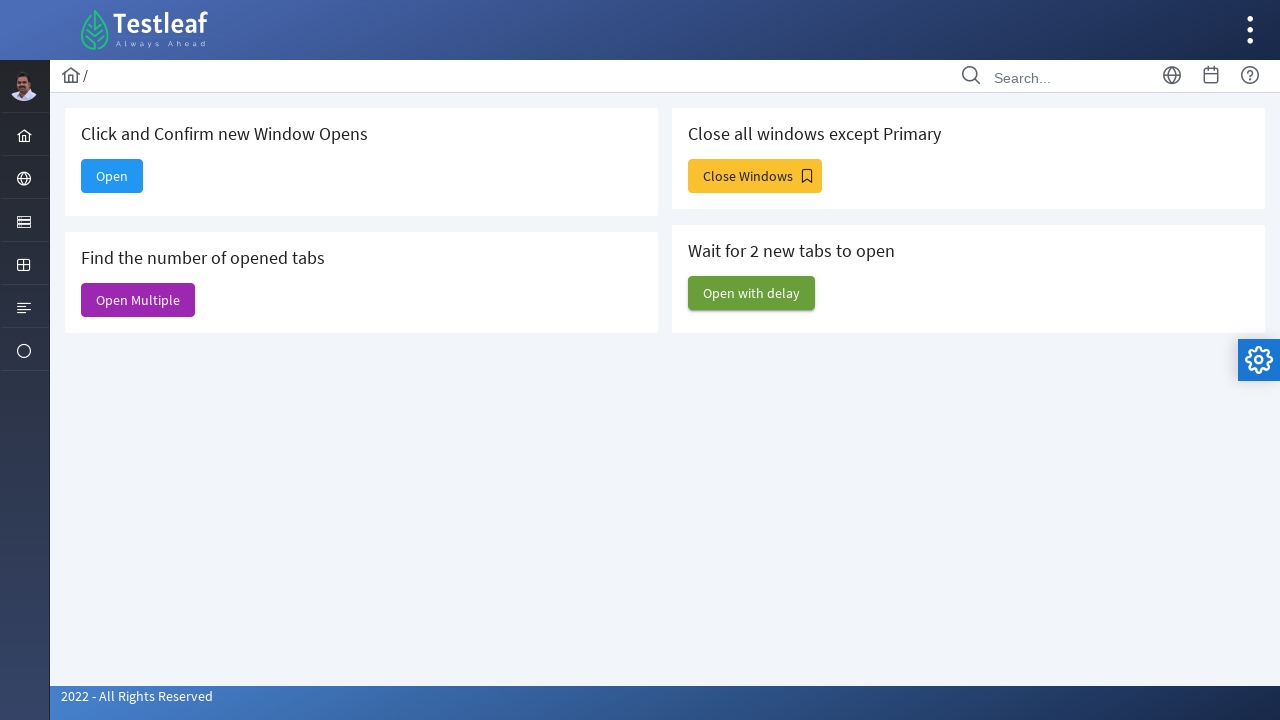

Retrieved all pages from context - found 6 pages
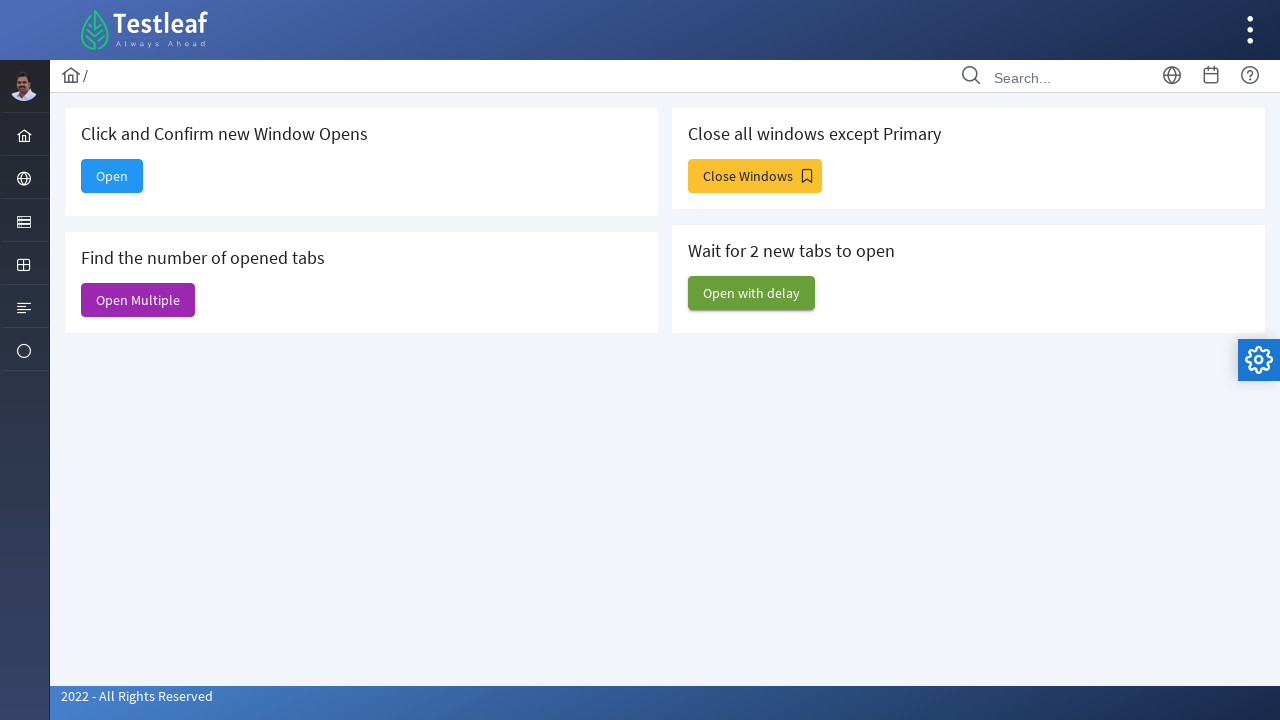

Checked page title: 'Window'
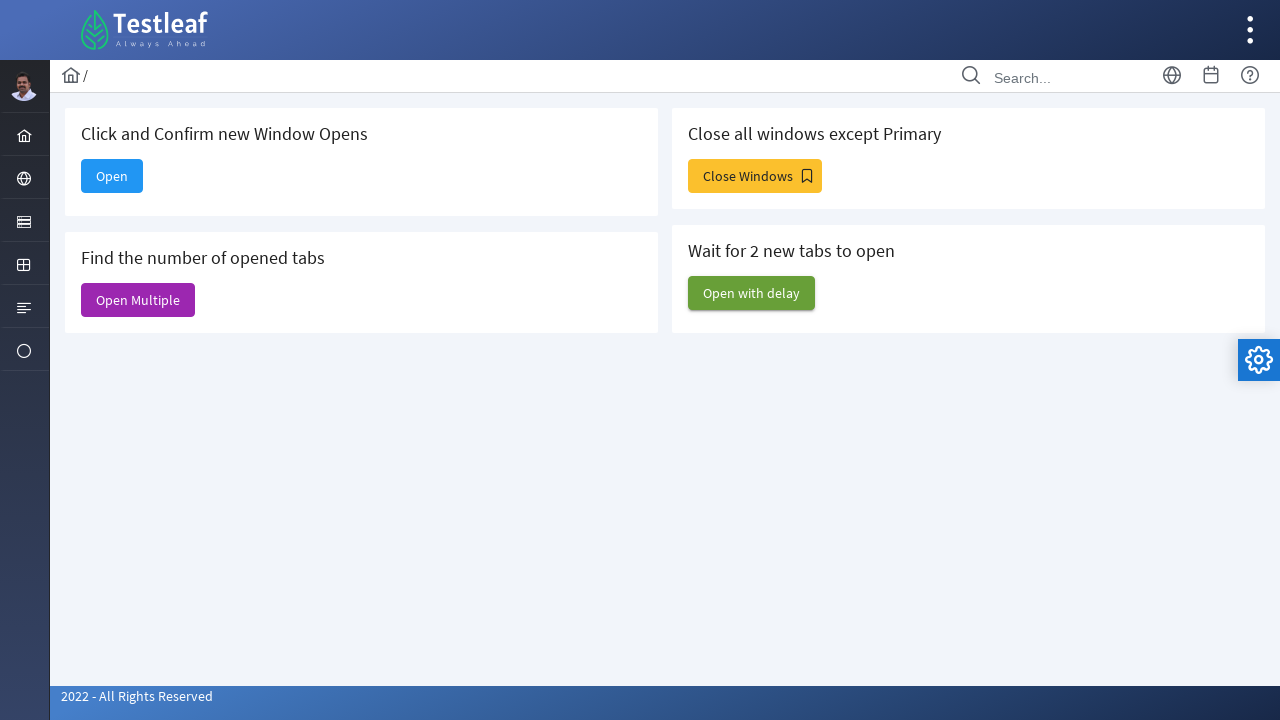

Checked page title: 'Alert'
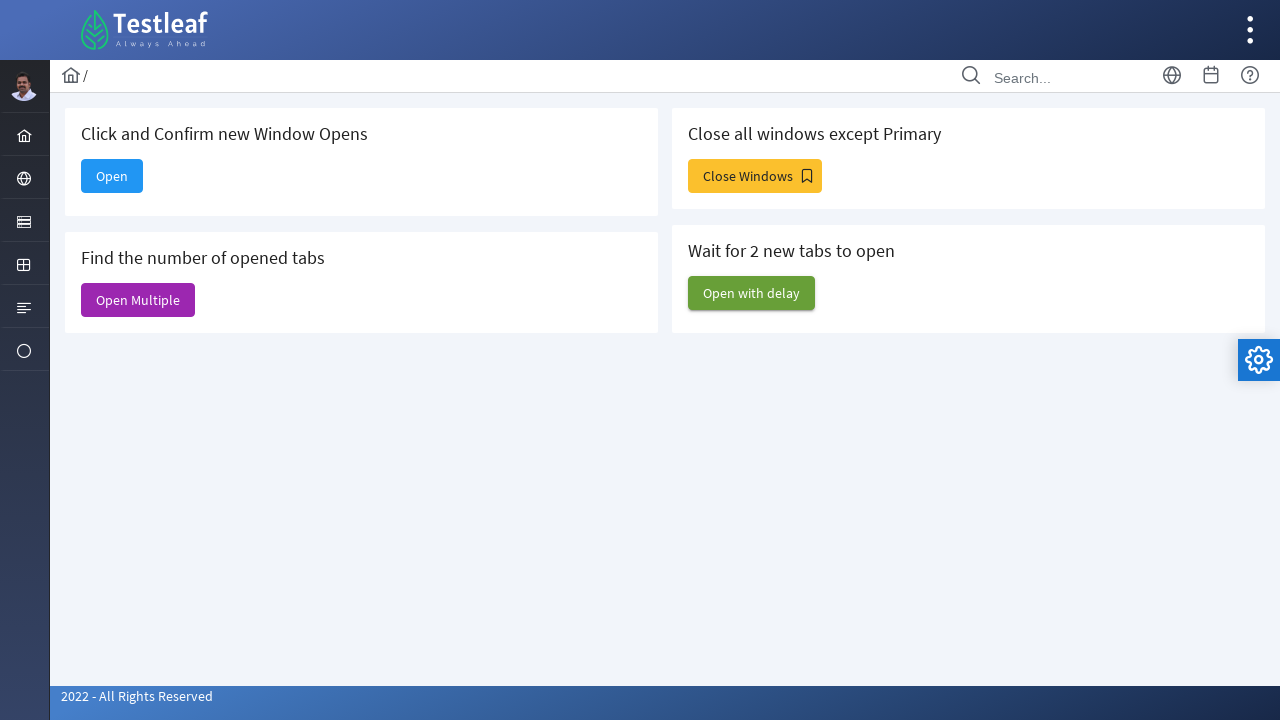

Checked page title: 'Input Components'
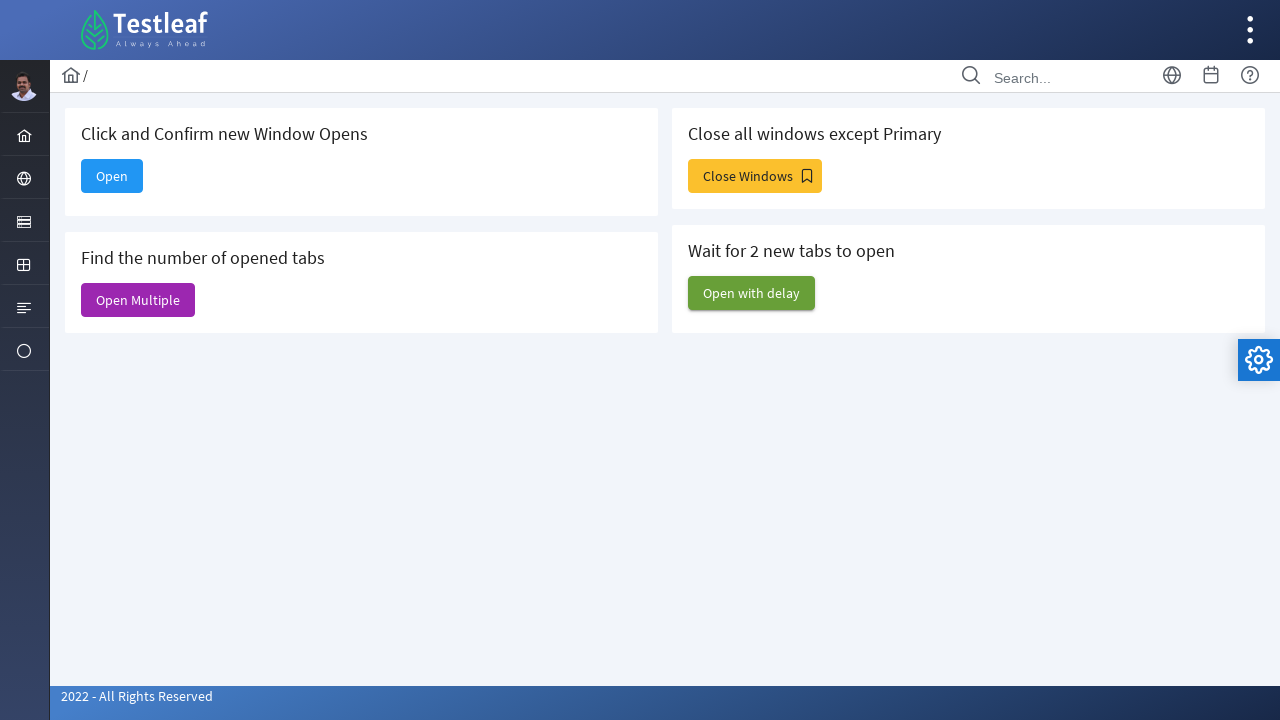

Checked page title: 'Dashboard'
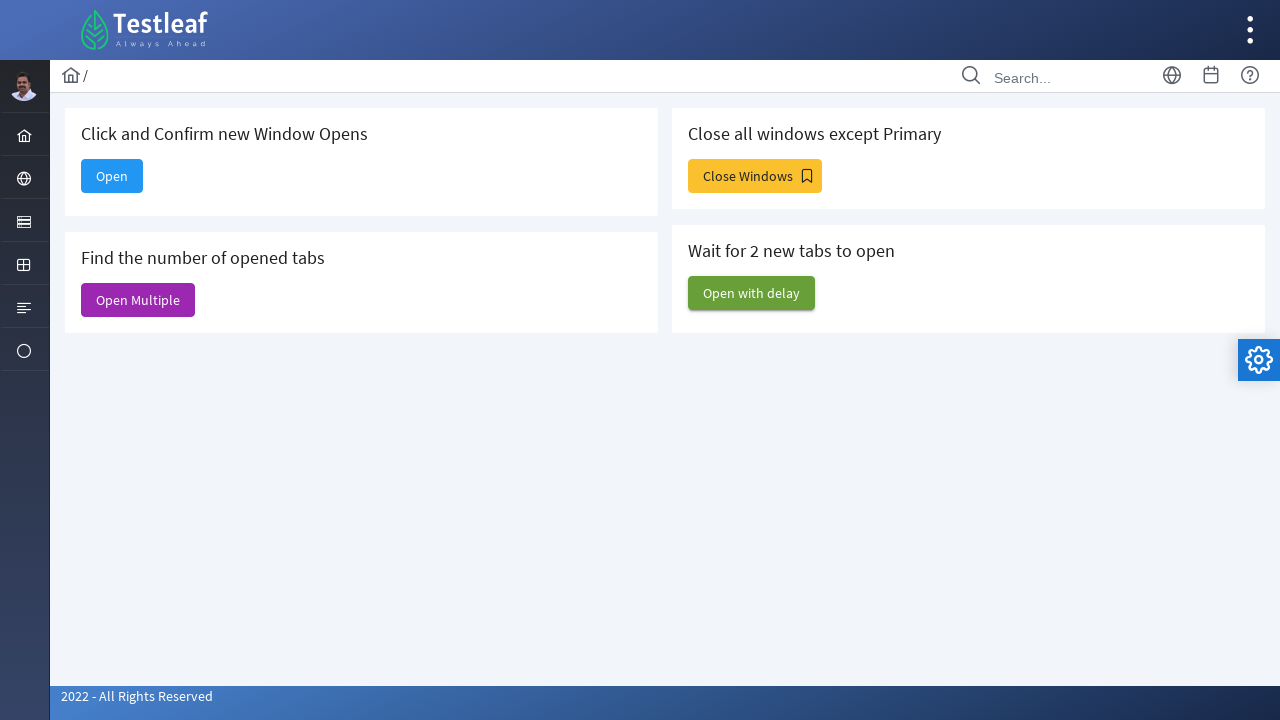

Checked page title: 'Web Table'
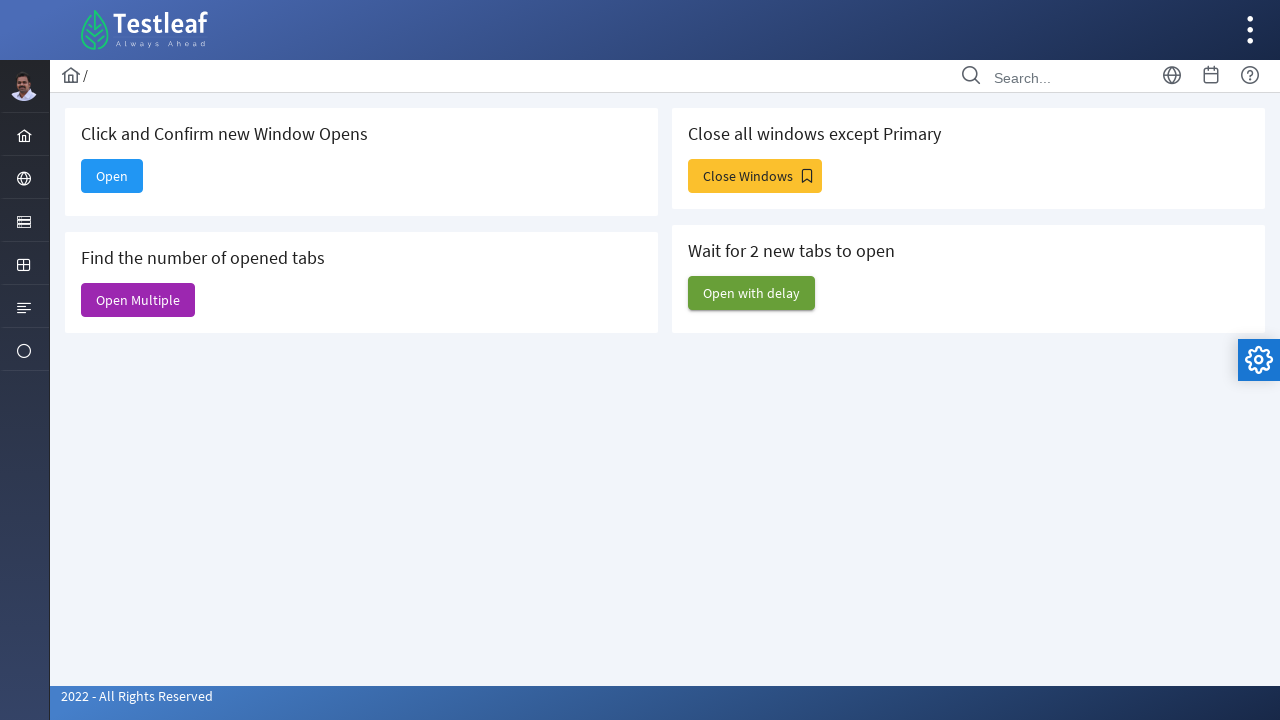

Found 'Web Table' page
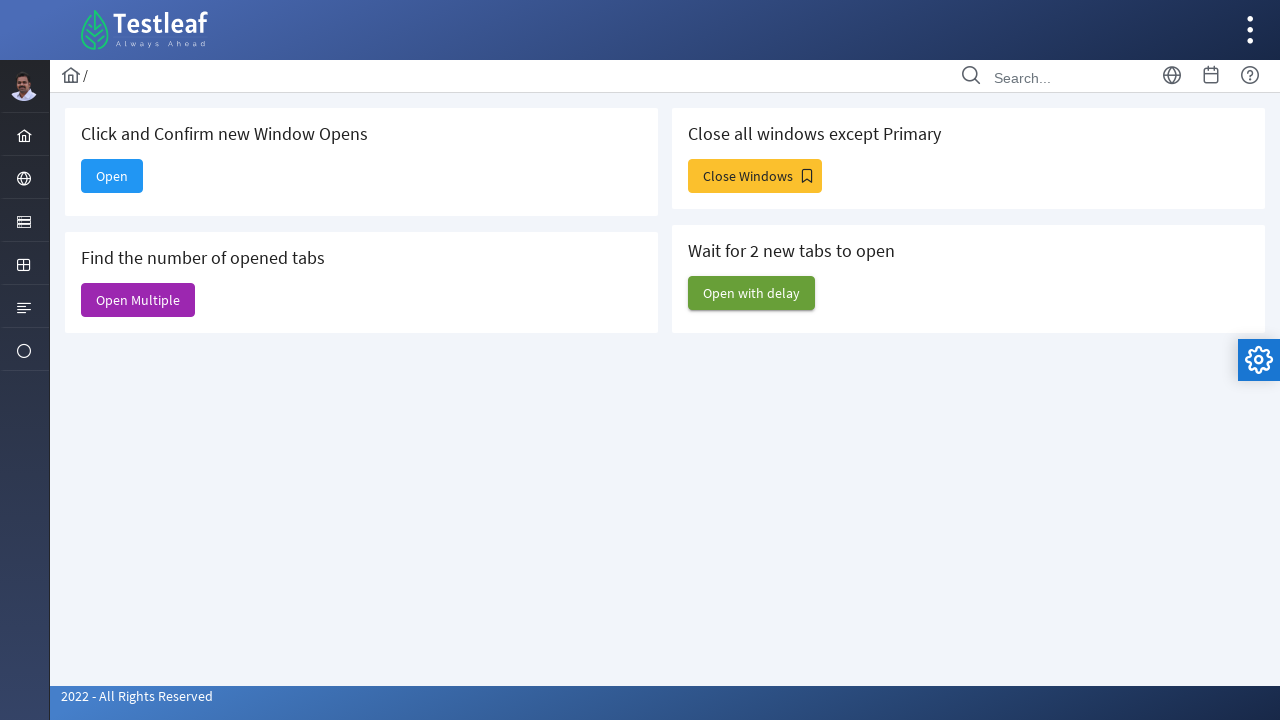

Checked page title: 'Dashboard'
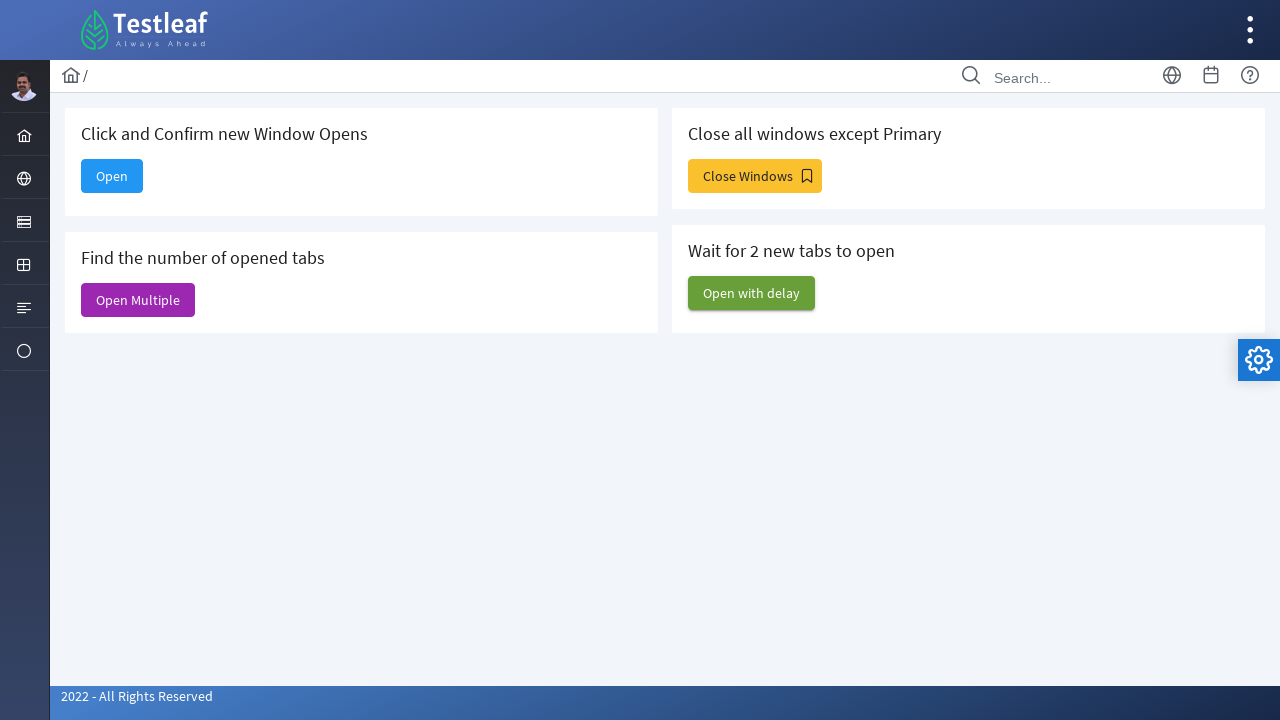

Brought 'Web Table' page to front
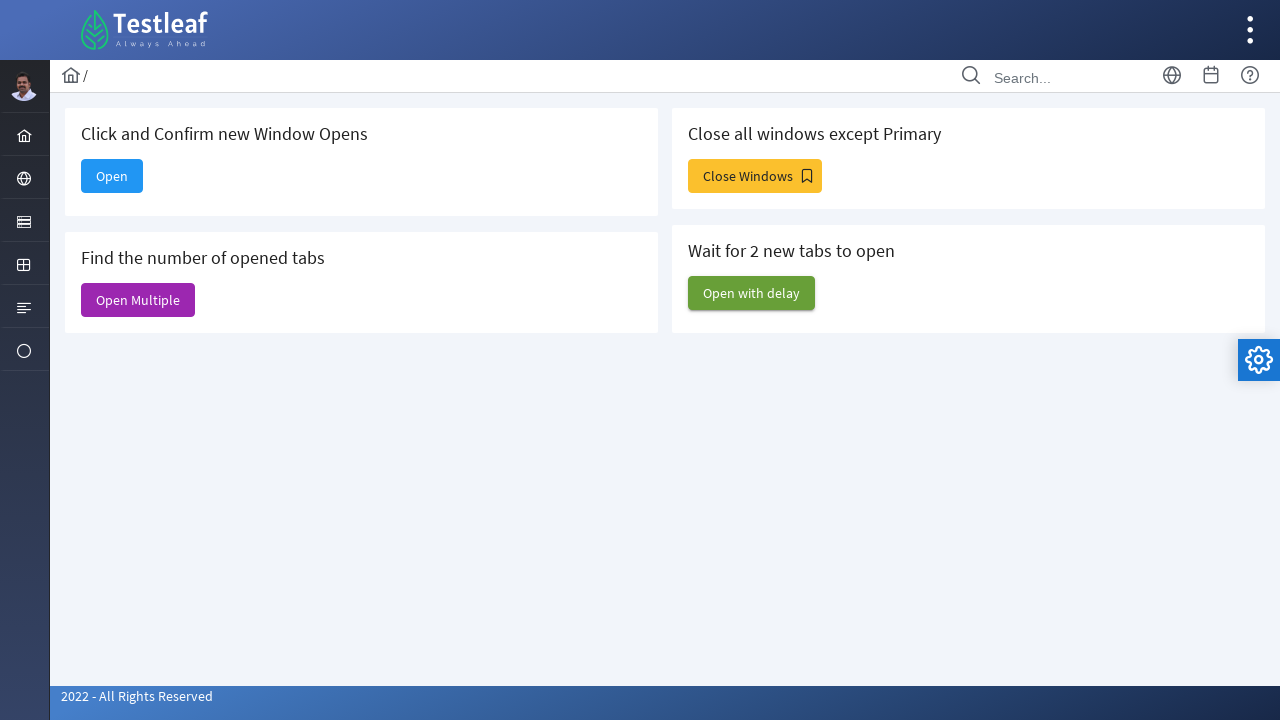

Filled search field with 'Amy Elsner' in Web Table page on input[placeholder='Search']
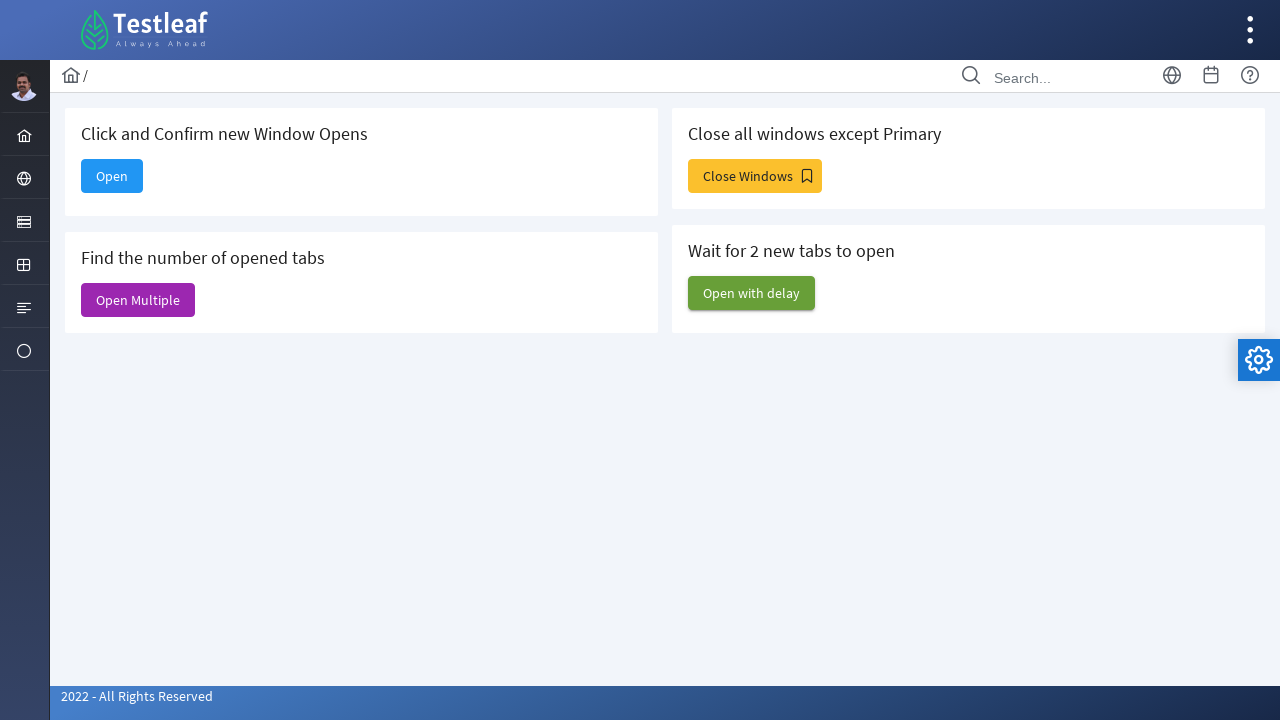

Waited 3 seconds for search results to display
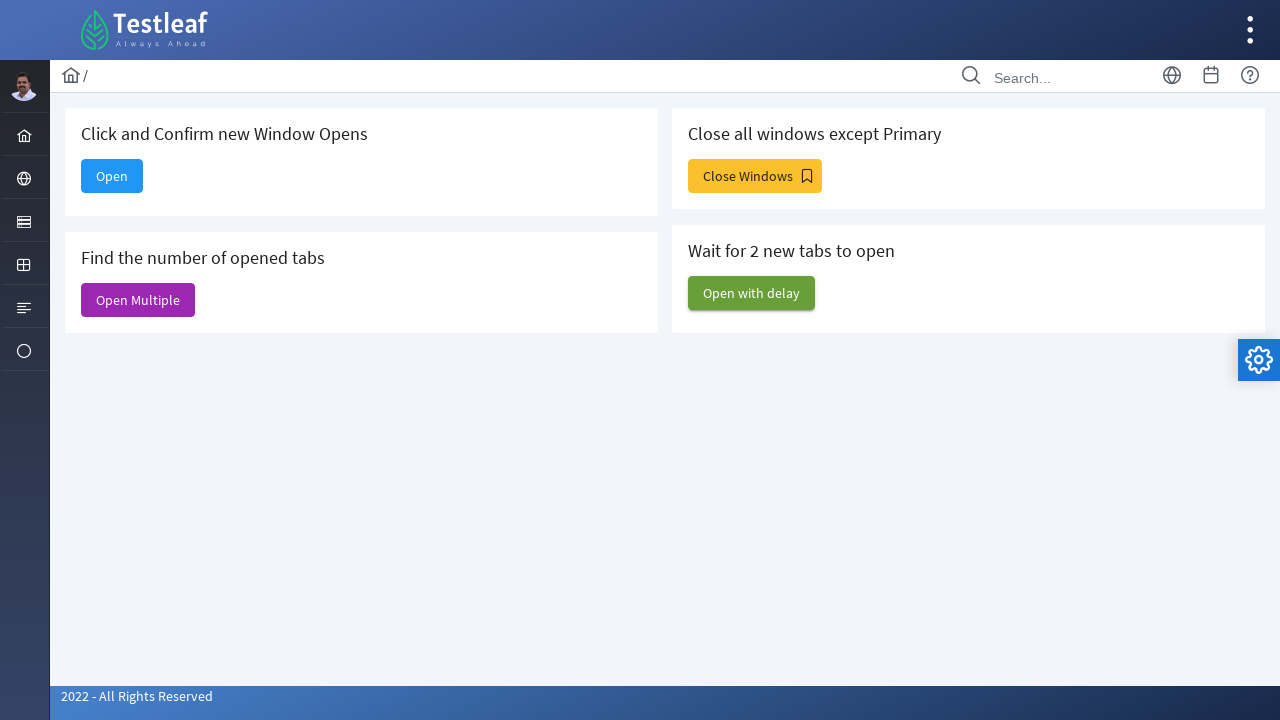

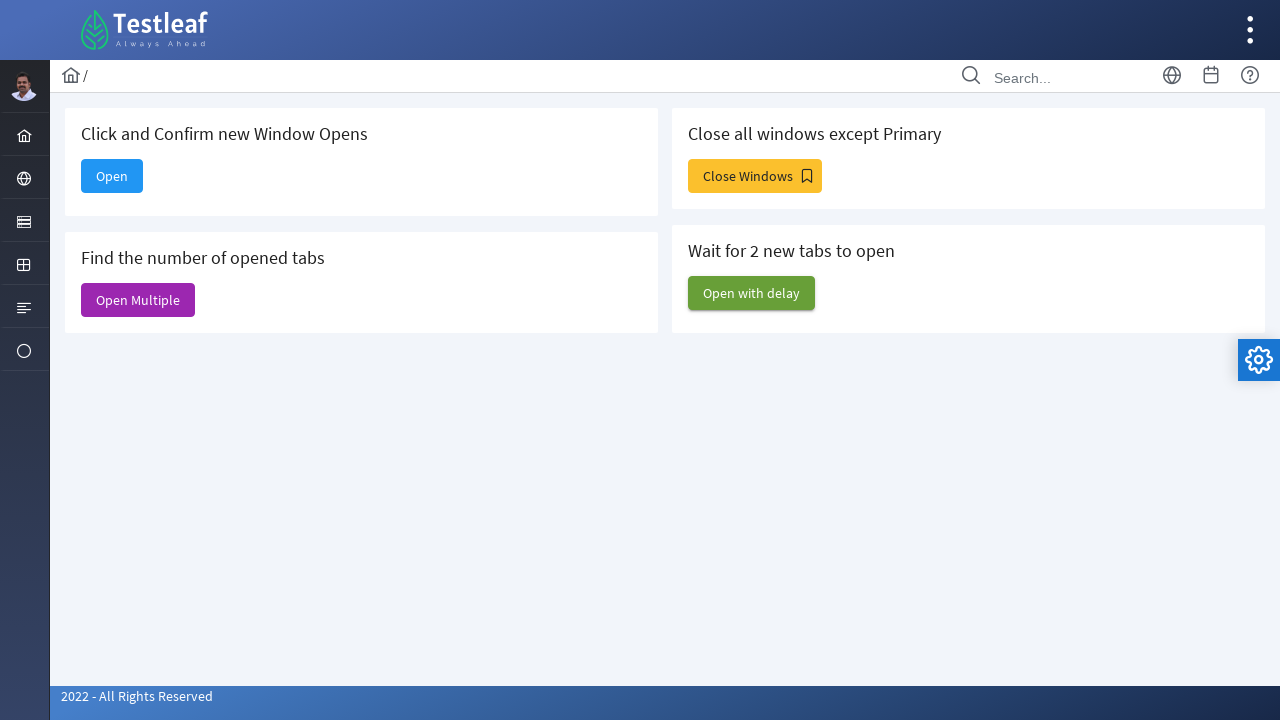